Tests Python.org search functionality by verifying the page title contains "Python", searching for "pycon", and asserting that results are found

Starting URL: http://www.python.org

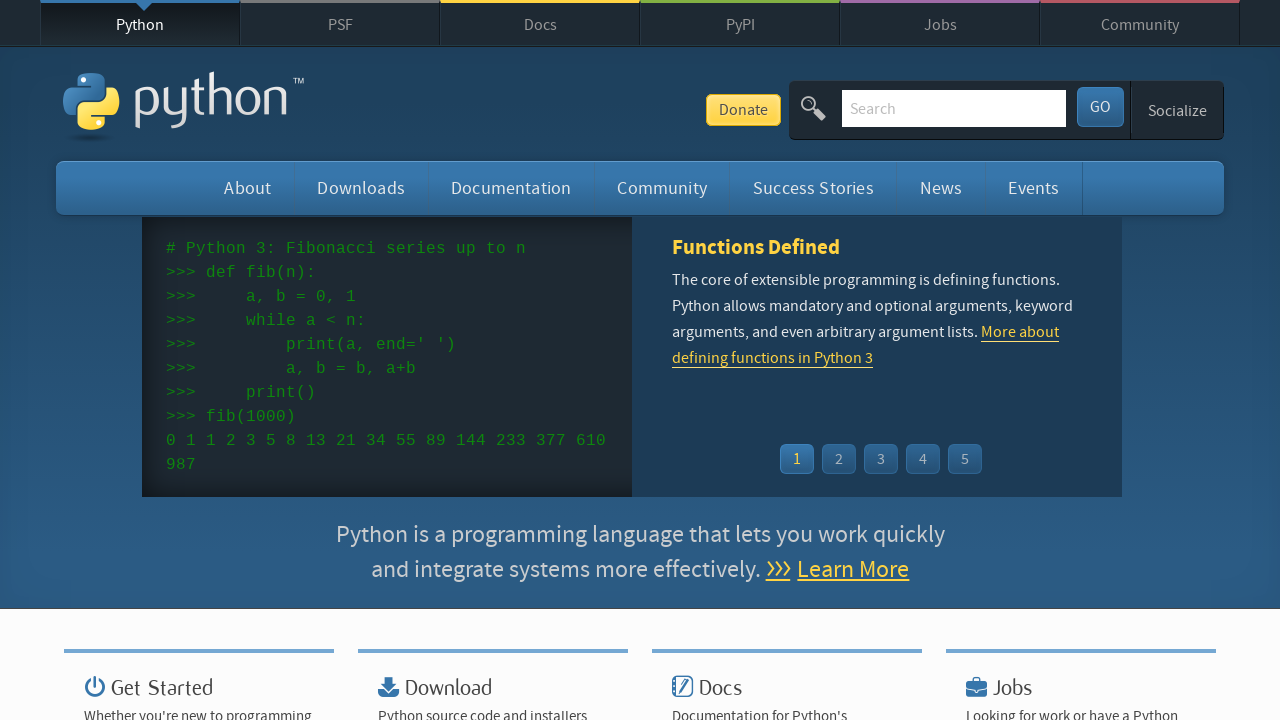

Verified page title contains 'Python'
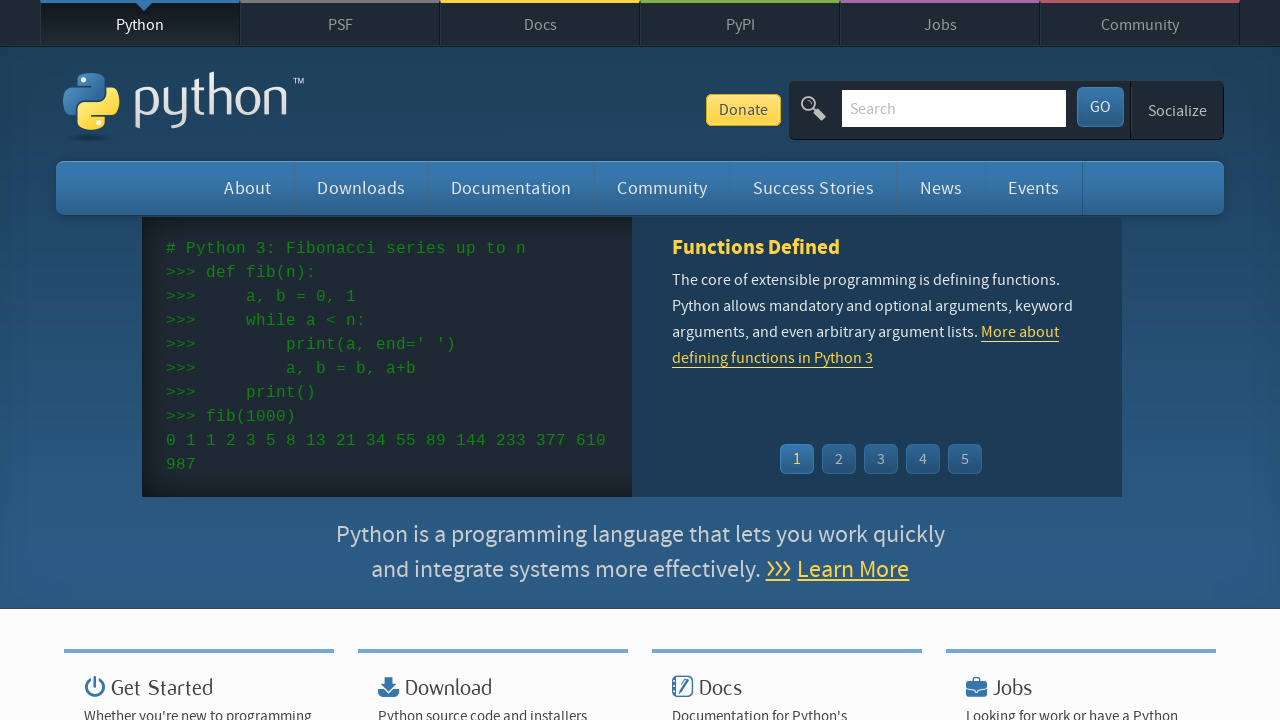

Filled search field with 'pycon' on input[name='q']
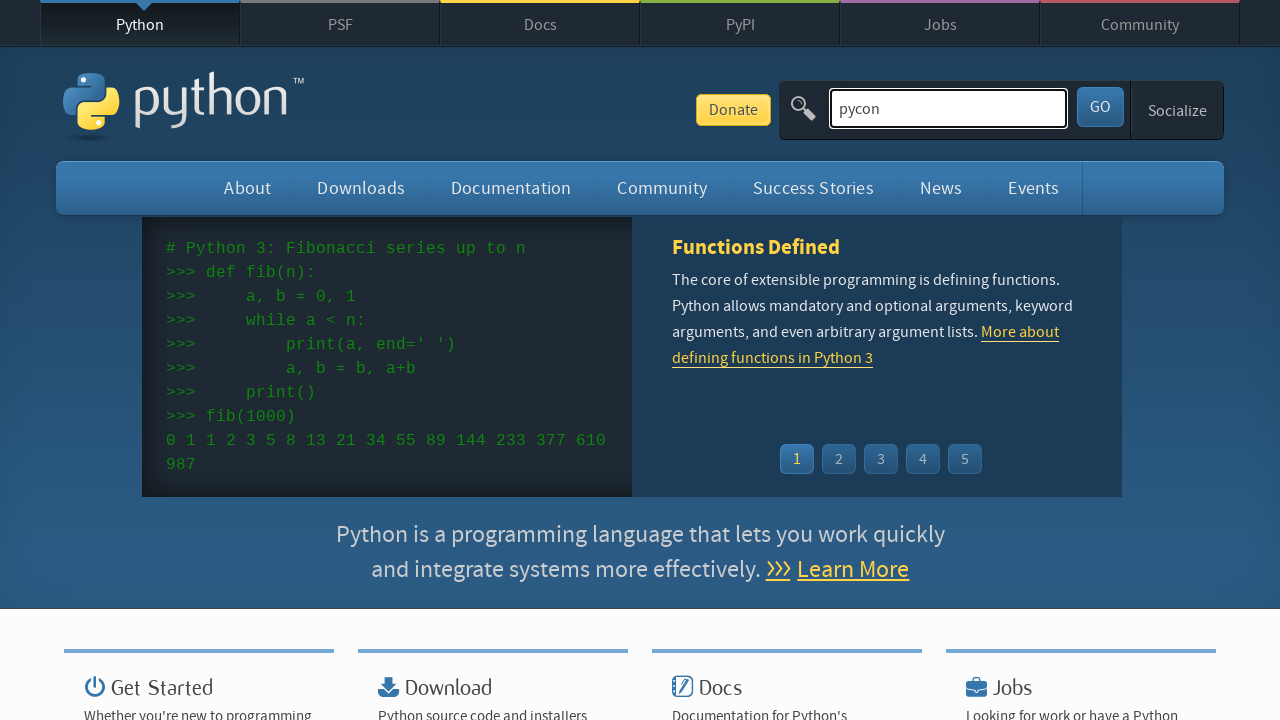

Pressed Enter to submit search on input[name='q']
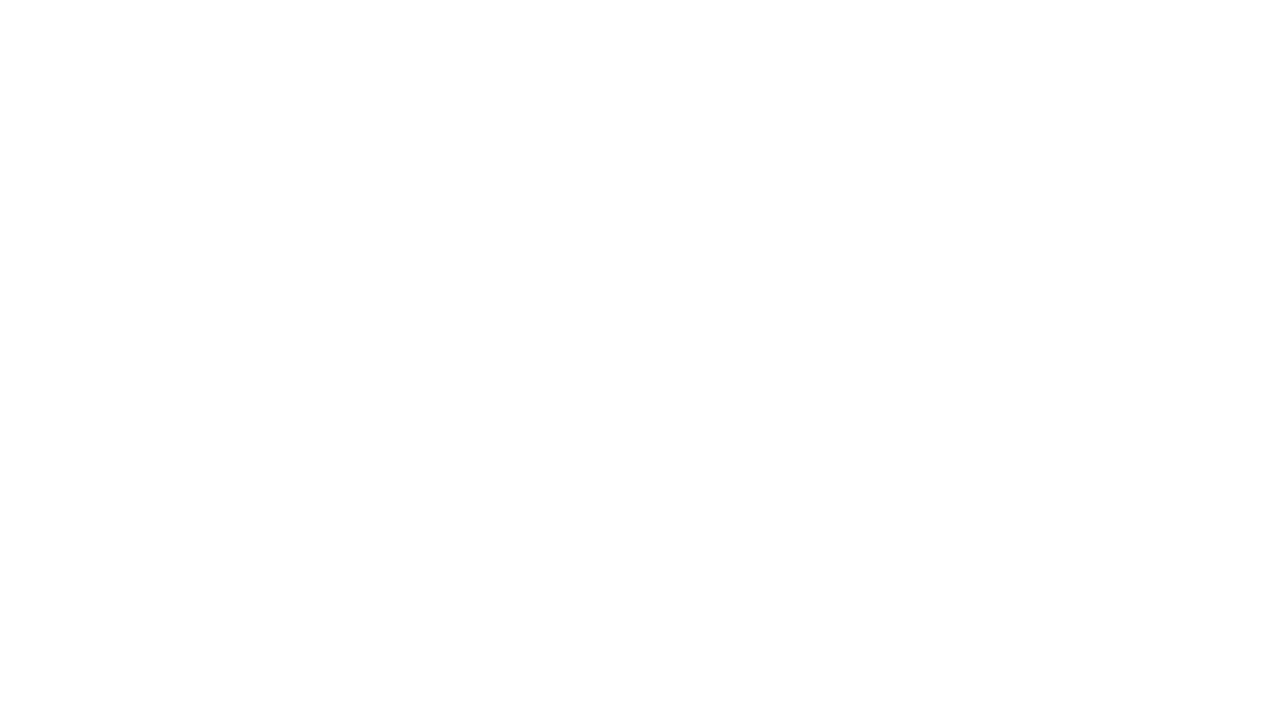

Waited for page to fully load
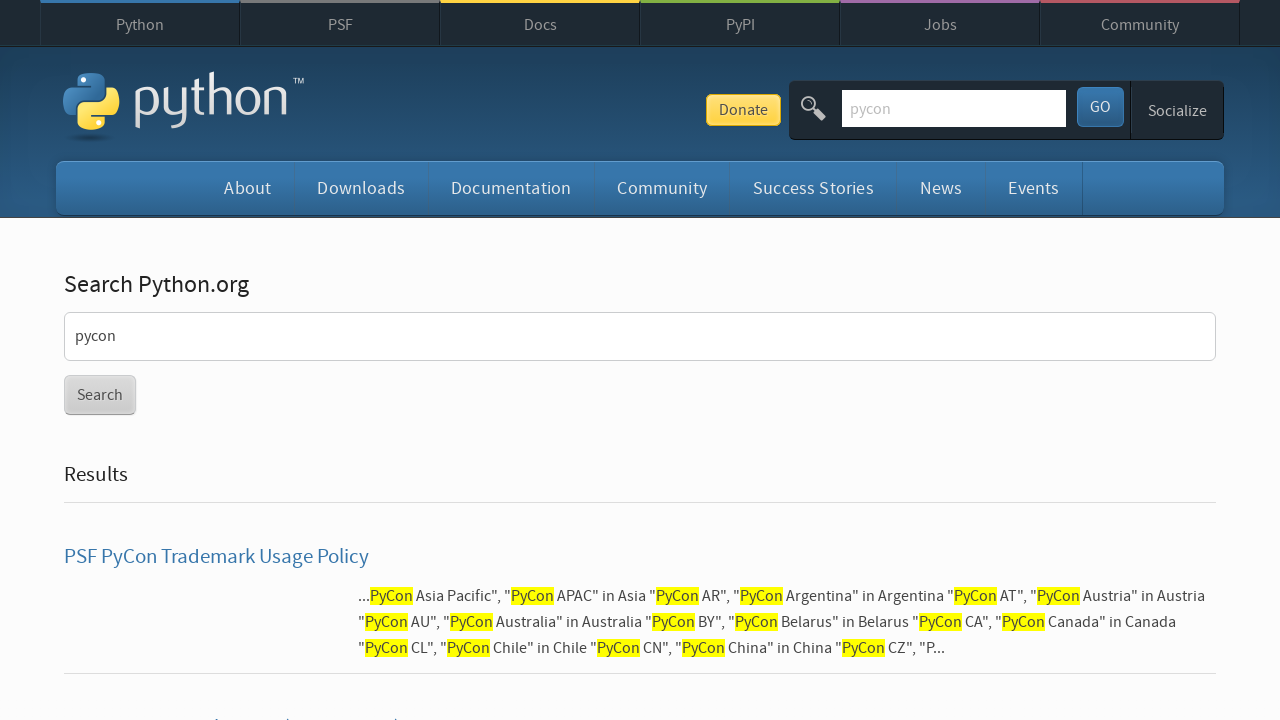

Verified search results were found
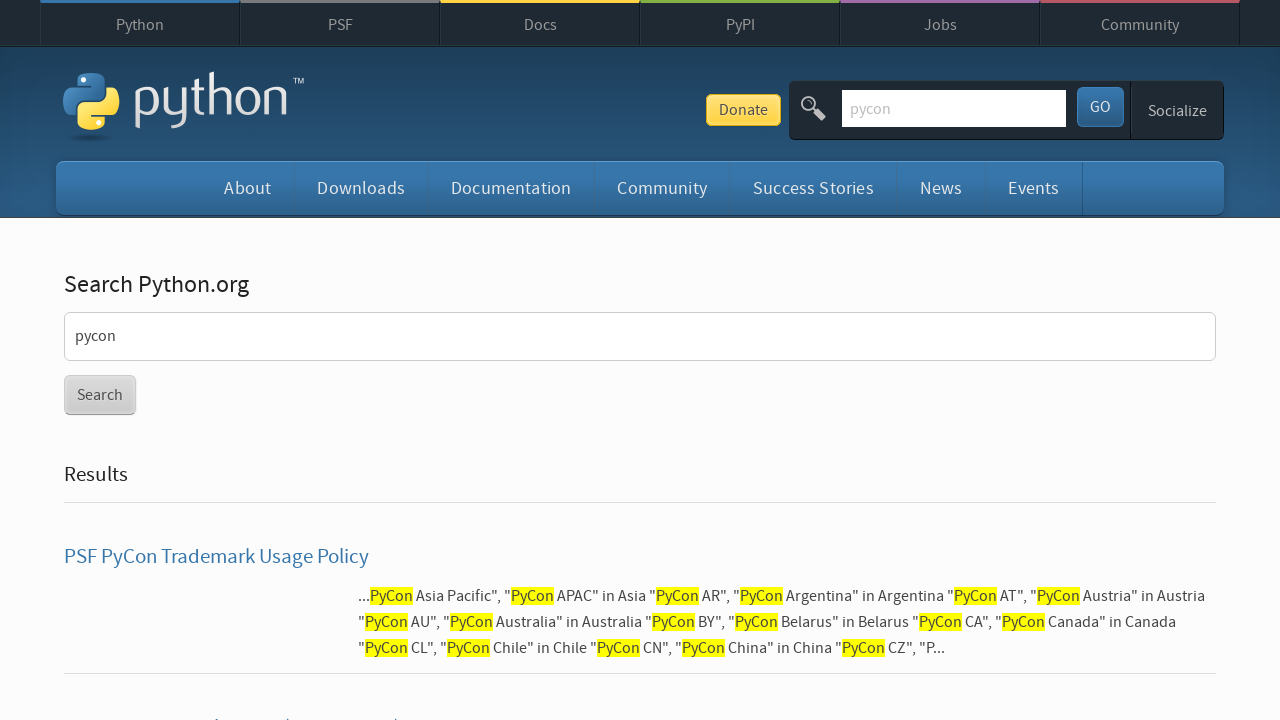

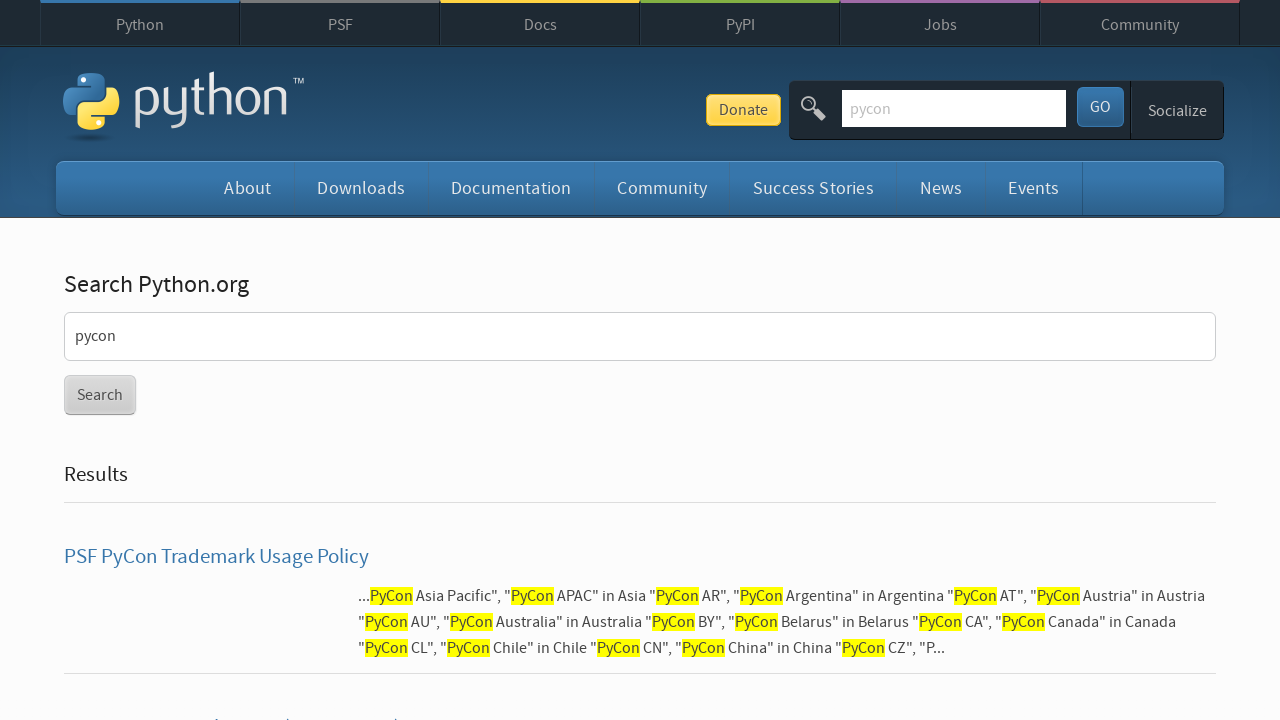